Tests interacting with an iframe by accessing it through frame index and clicking a button

Starting URL: https://leafground.com/frame.xhtml

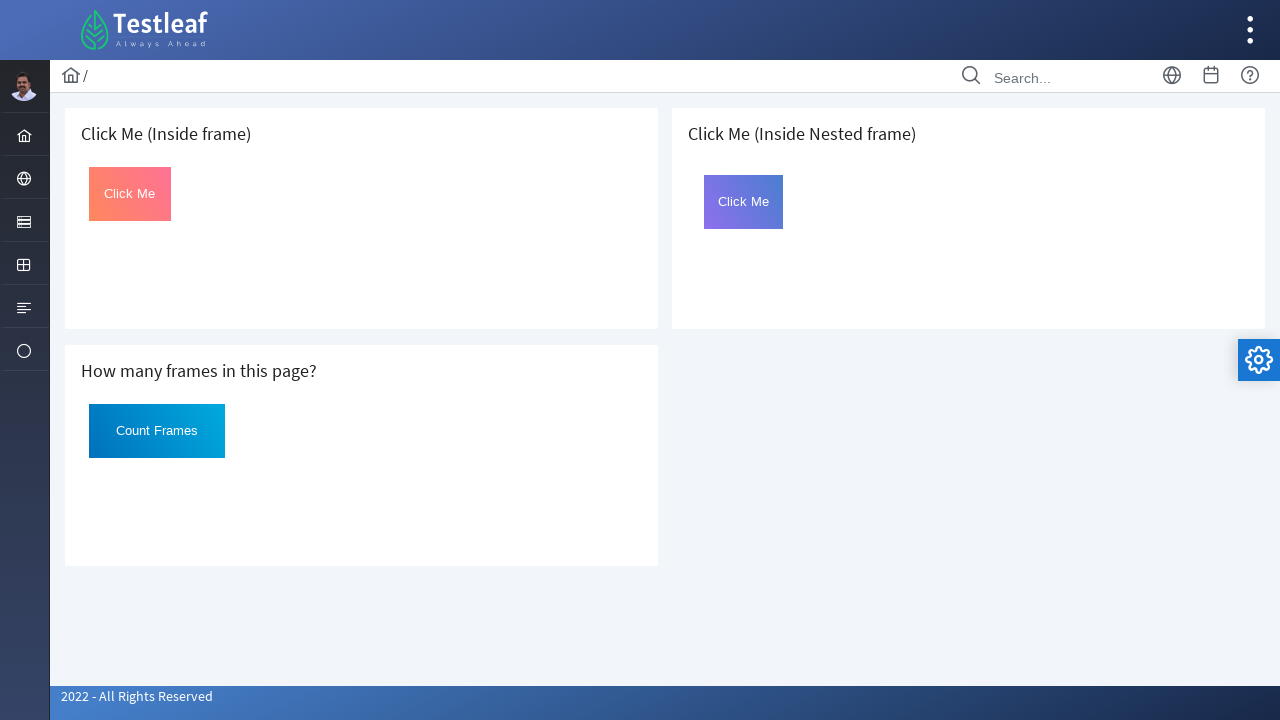

Retrieved all frames from the page
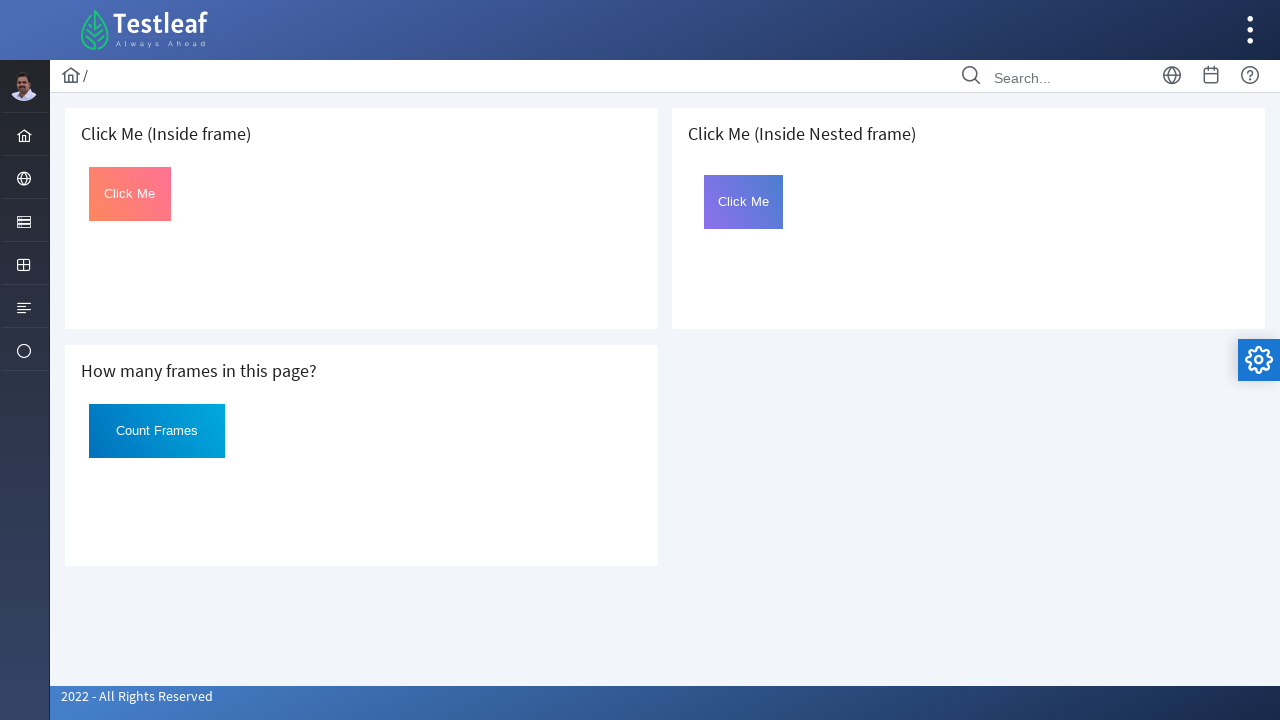

Clicked button in frame at index 4 at (744, 202) on button#Click
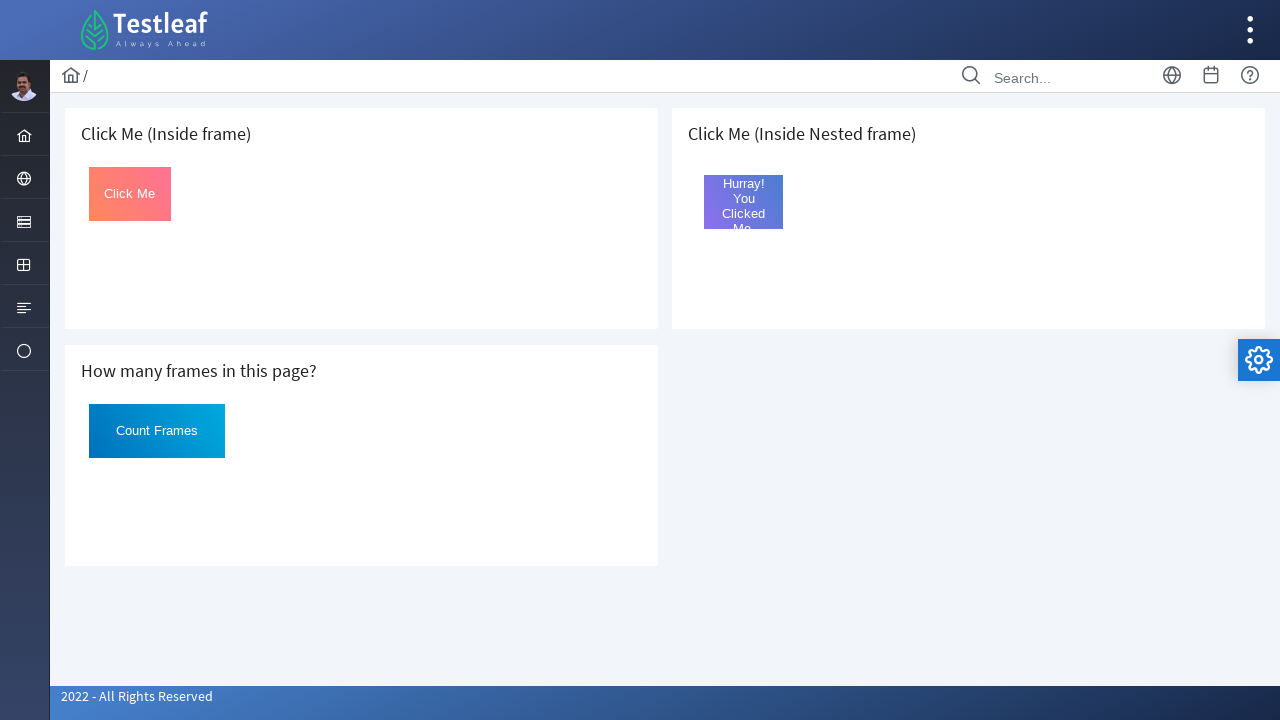

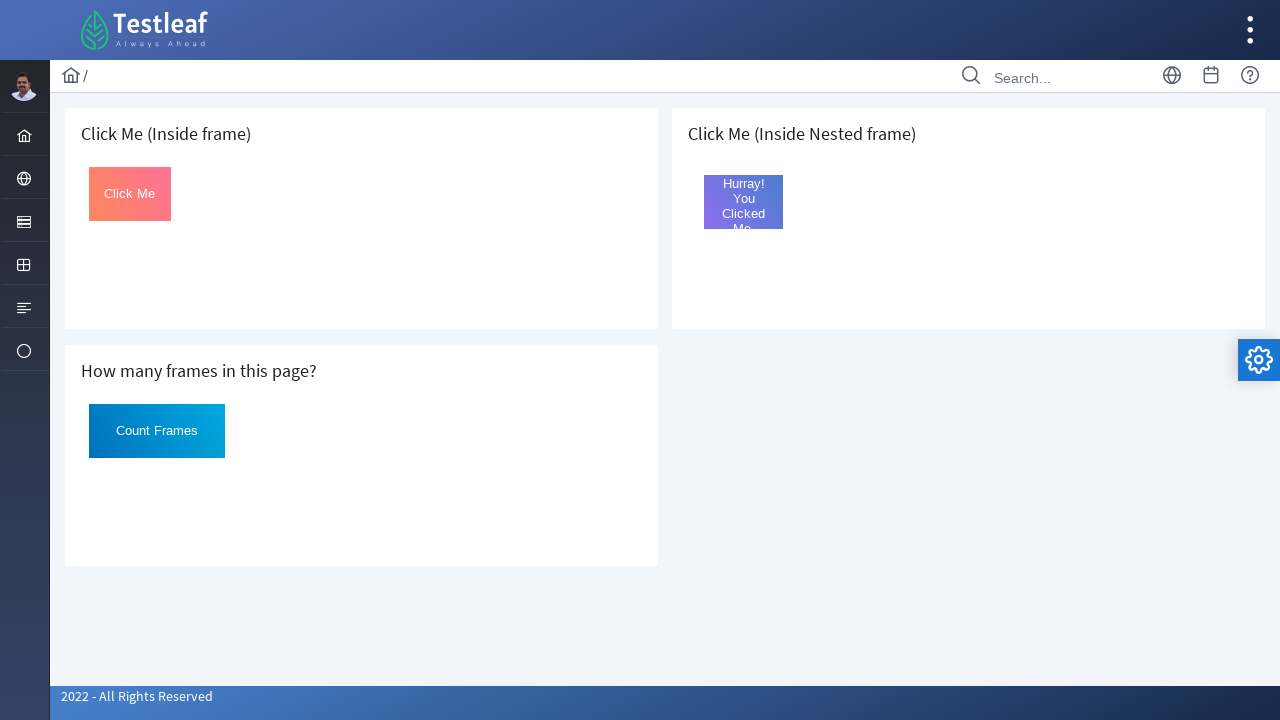